Tests the SpiceJet website signup flow by clicking the Signup button, switching to the new window that opens, and filling in the first name field on the registration form.

Starting URL: https://www.spicejet.com/

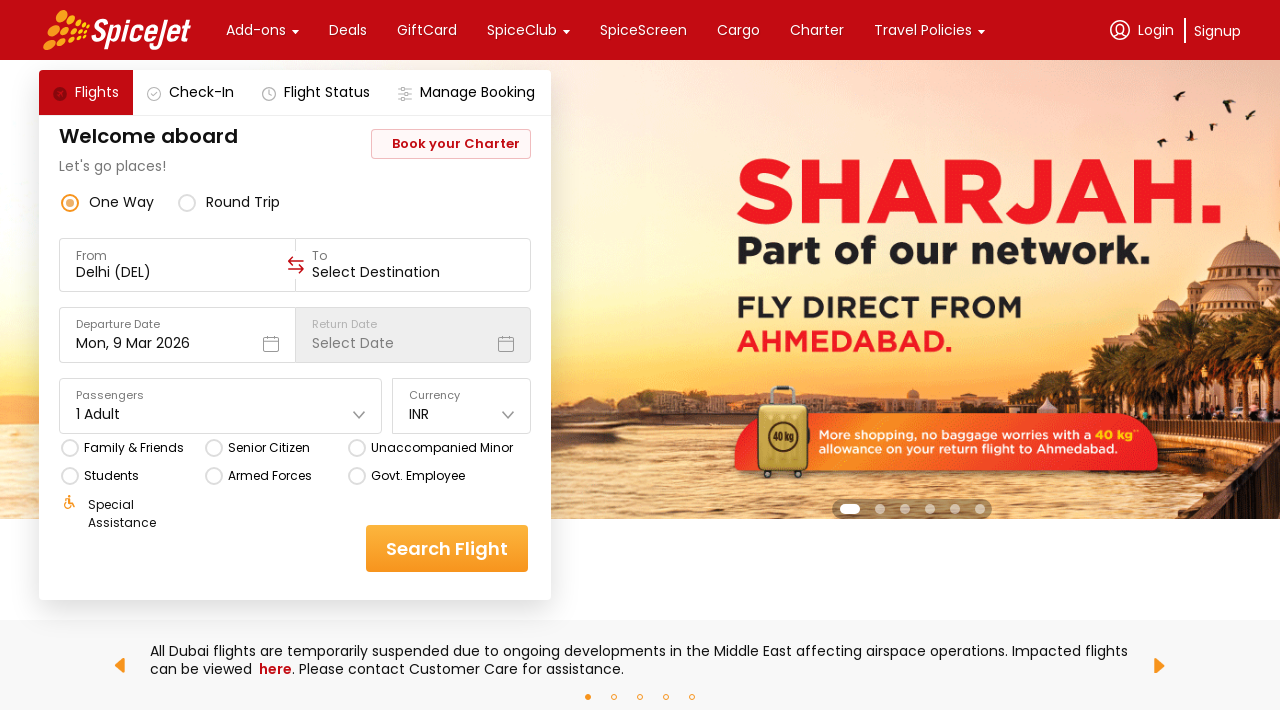

Clicked Signup button on SpiceJet homepage at (1218, 30) on xpath=//div[contains(text(),'Signup')]
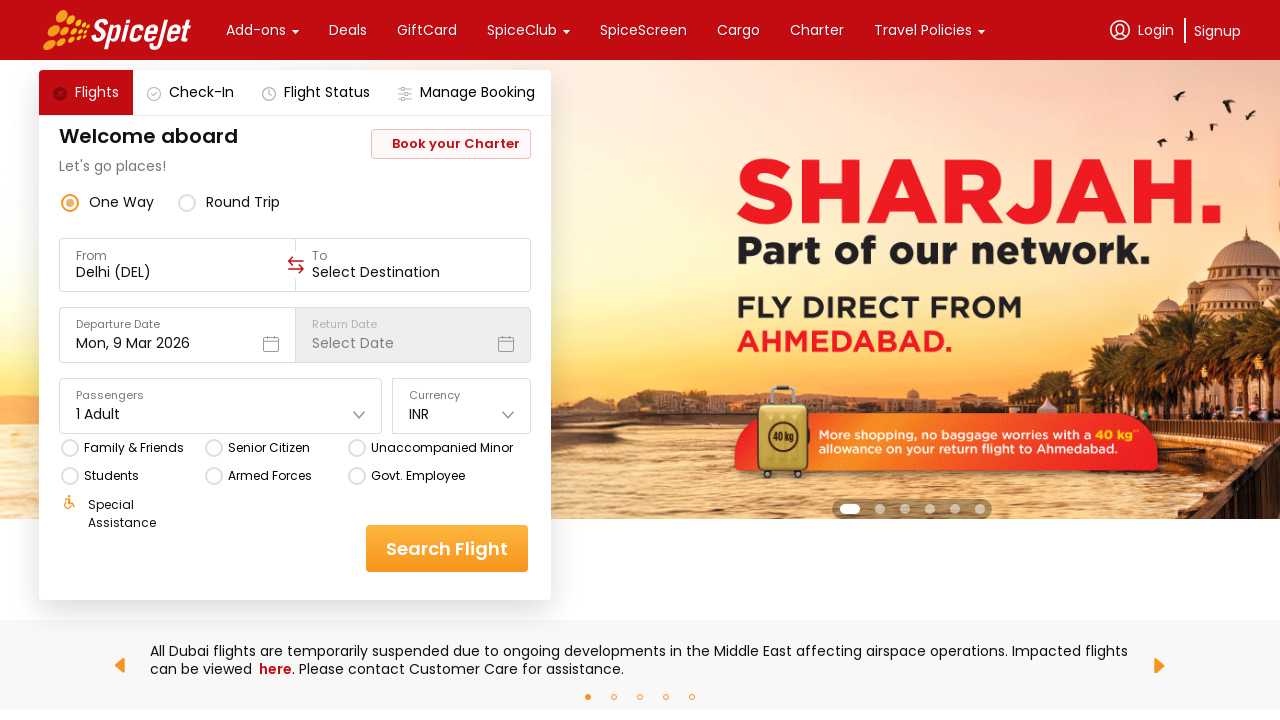

Clicked Signup button to open registration window at (1218, 30) on xpath=//div[contains(text(),'Signup')]
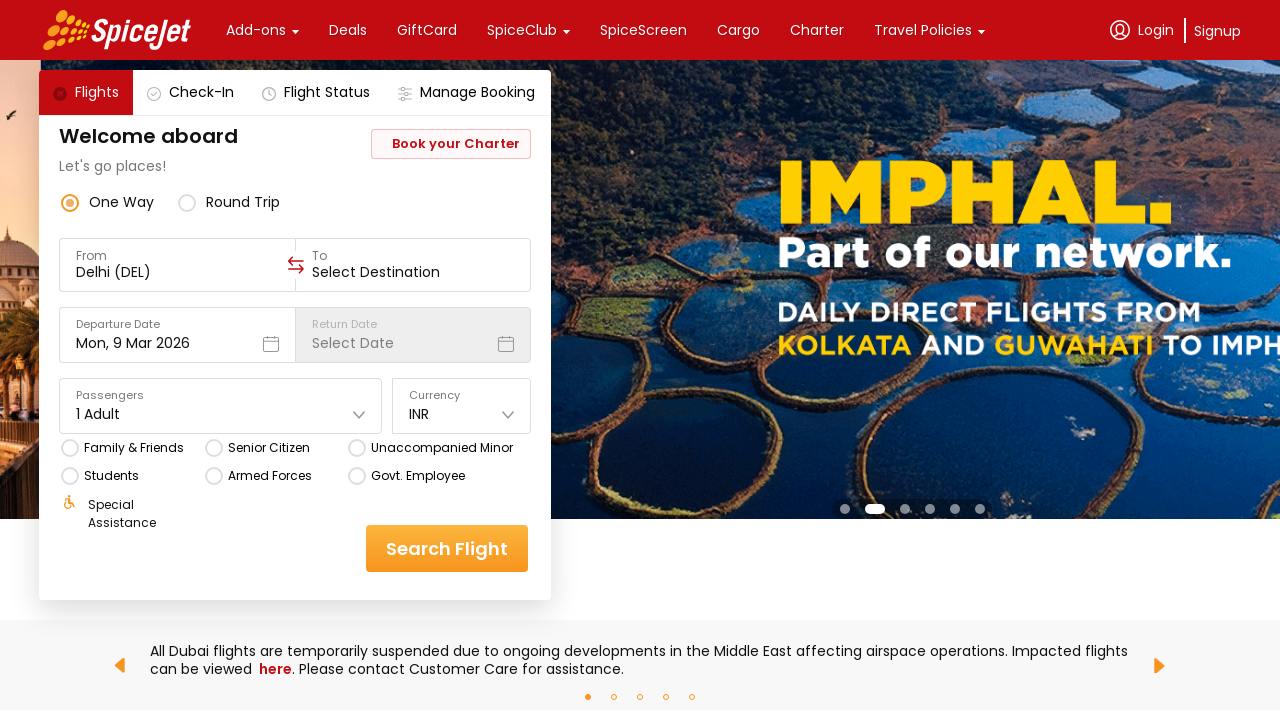

New registration window opened
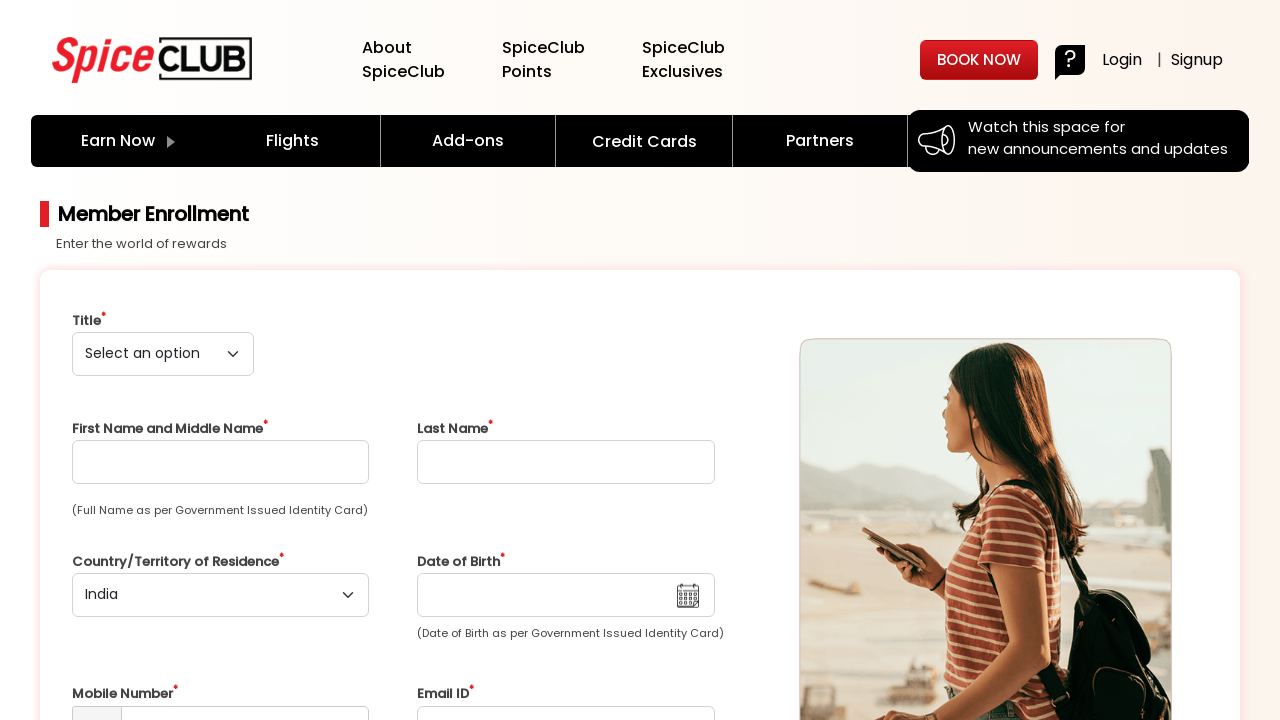

Registration page loaded successfully
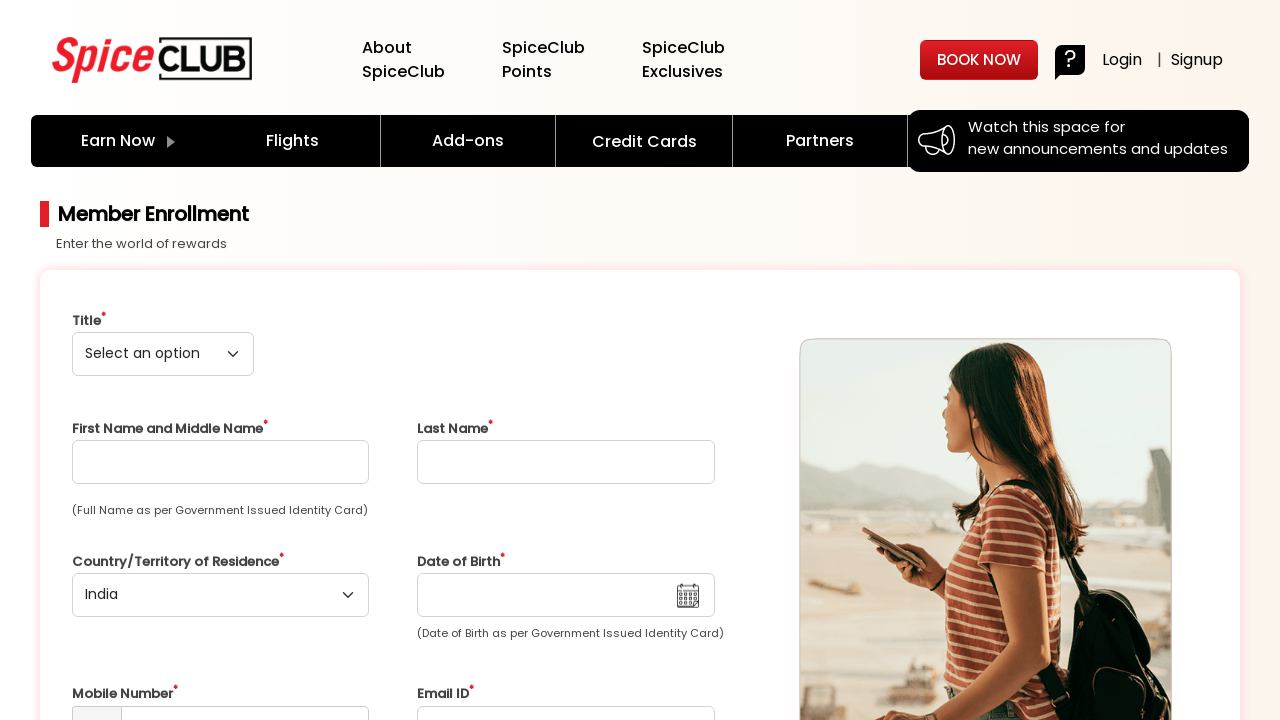

Filled first name field with 'Sagar' on #first_name
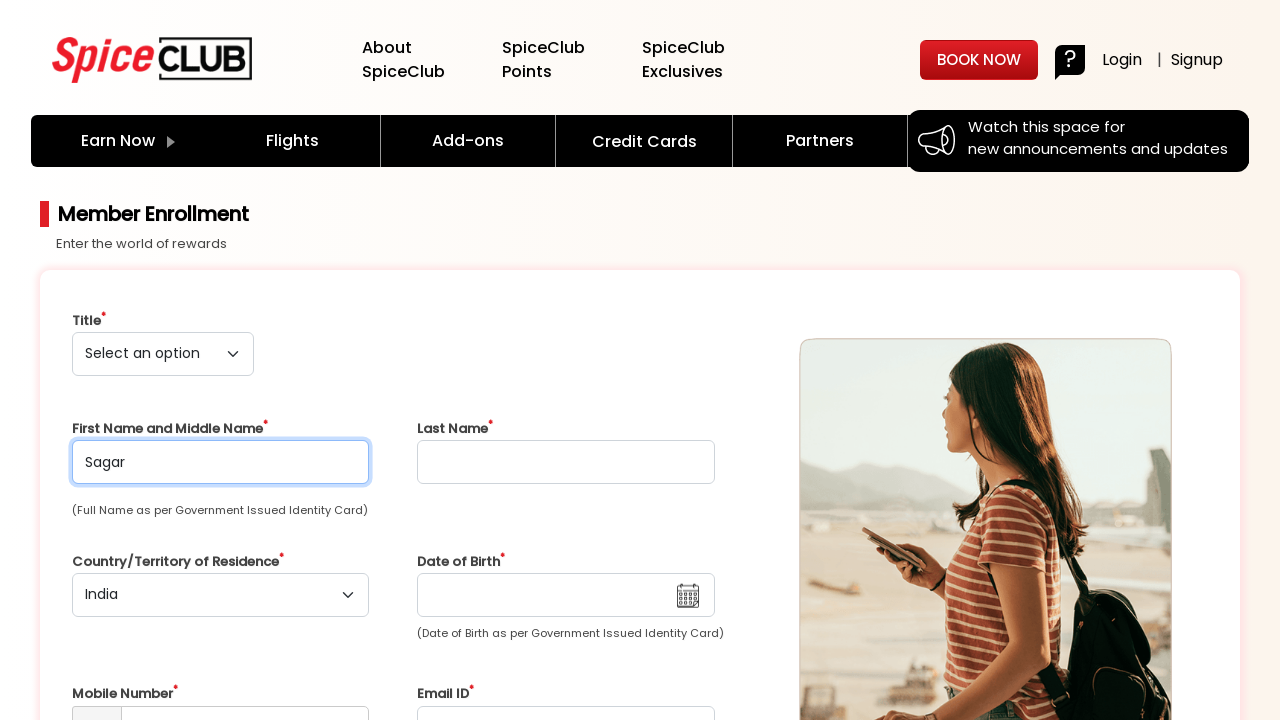

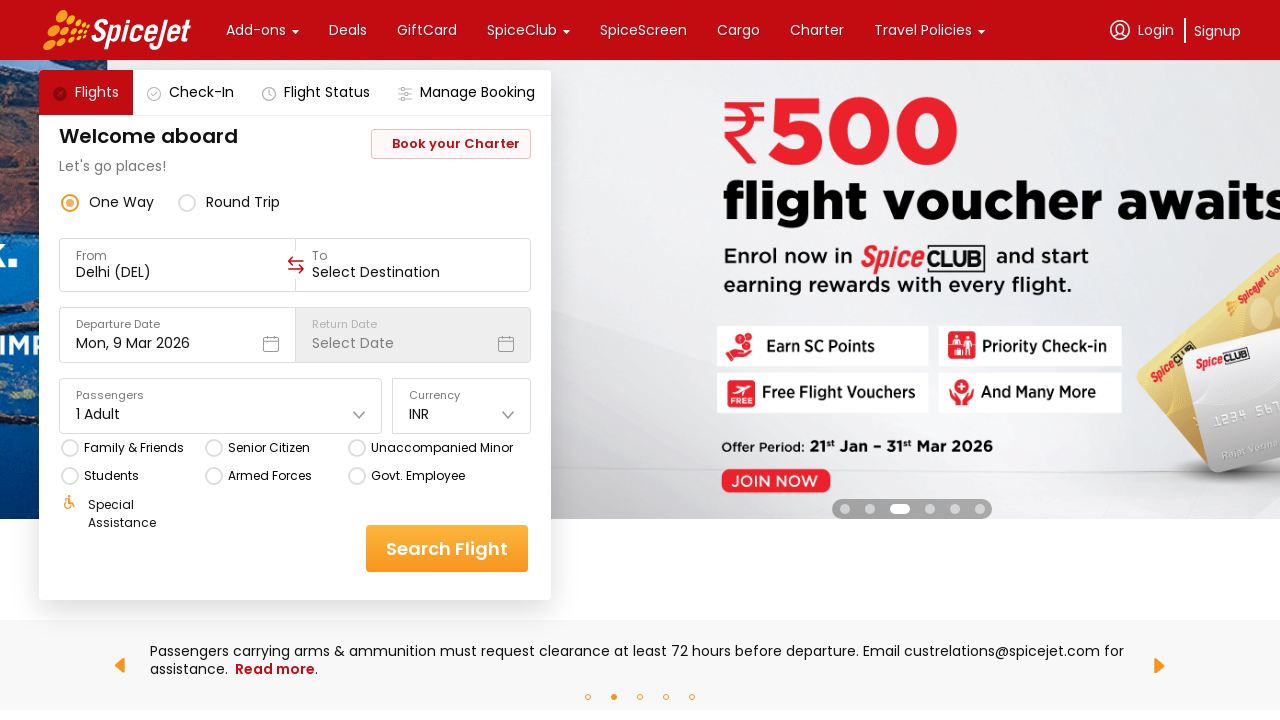